Tests browser alert handling by clicking a button that triggers an alert and then accepting/dismissing the alert dialog

Starting URL: https://formy-project.herokuapp.com/switch-window

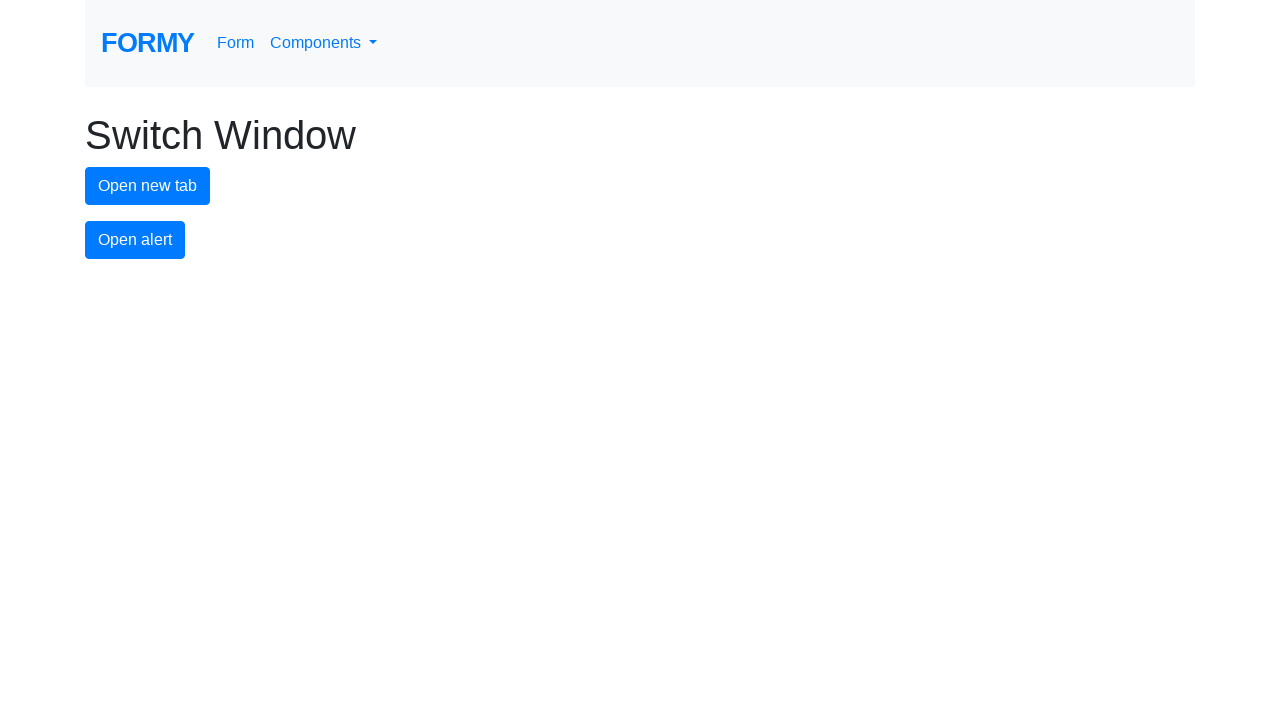

Set up dialog handler to accept alerts
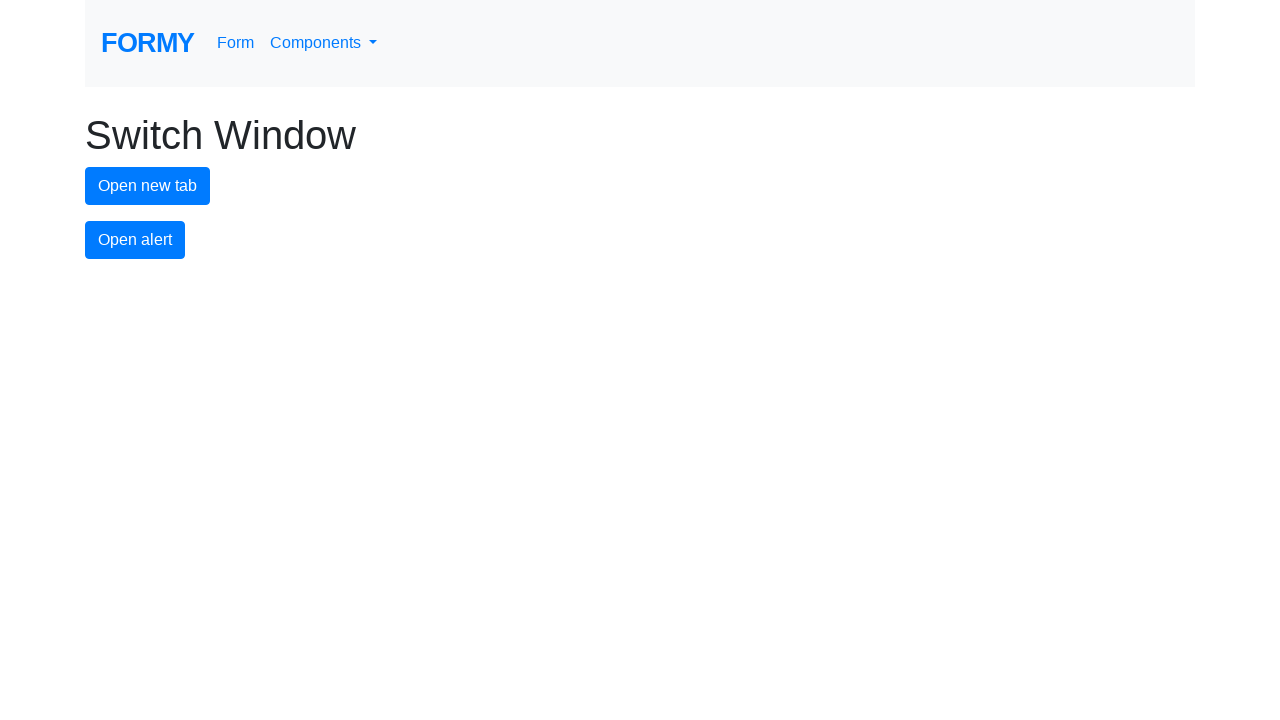

Clicked alert button to trigger alert dialog at (135, 240) on #alert-button
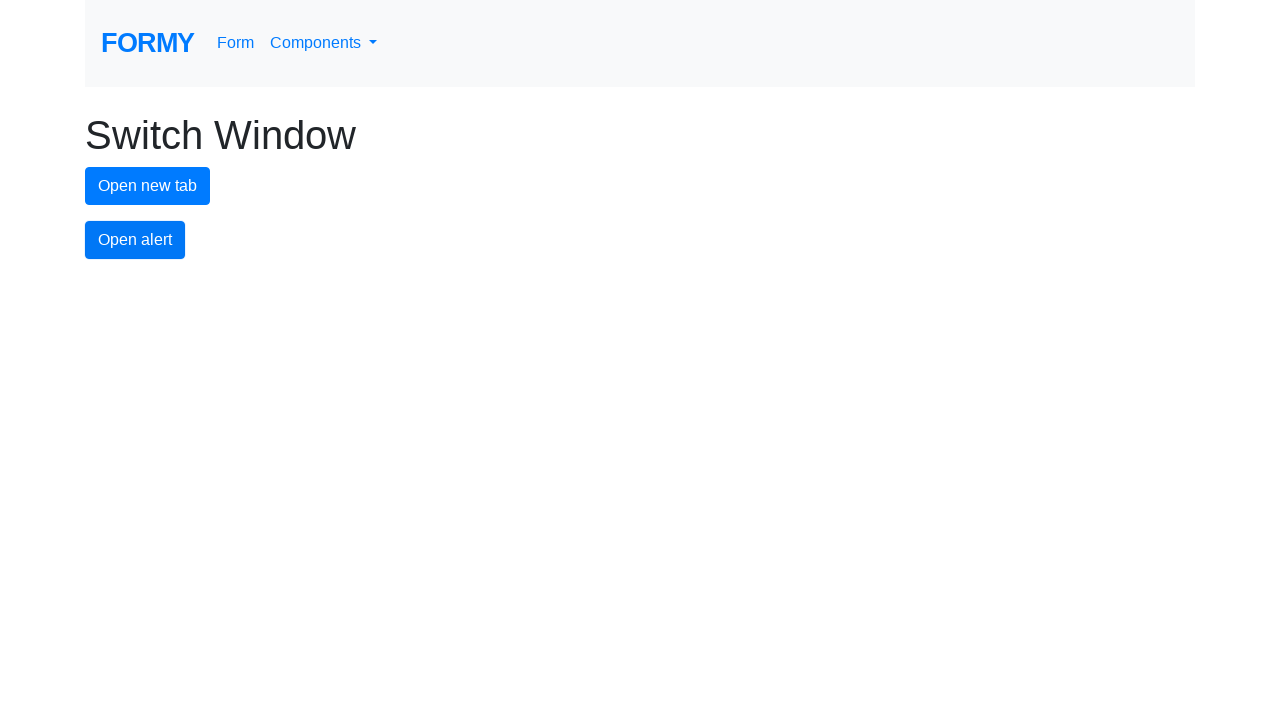

Waited for alert dialog to be processed
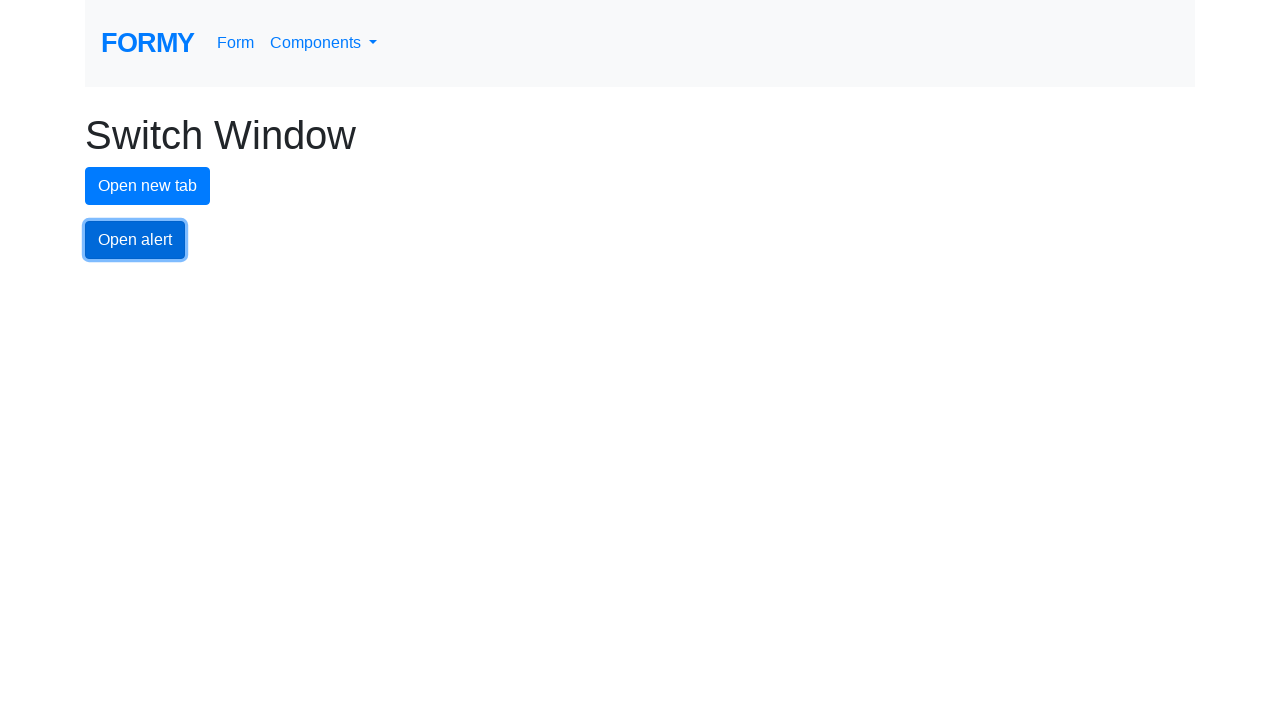

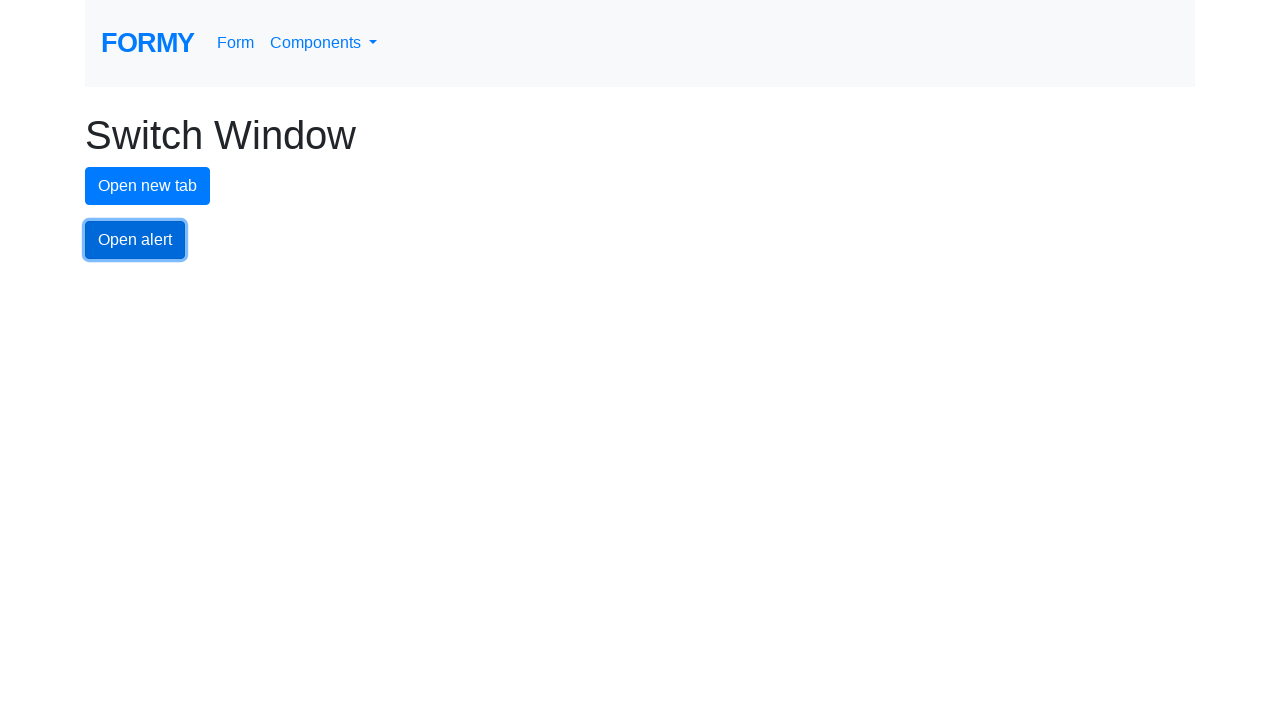